Tests dynamic loading using implicit wait by clicking start button and verifying "Hello World!" text visibility

Starting URL: https://the-internet.herokuapp.com/dynamic_loading/2

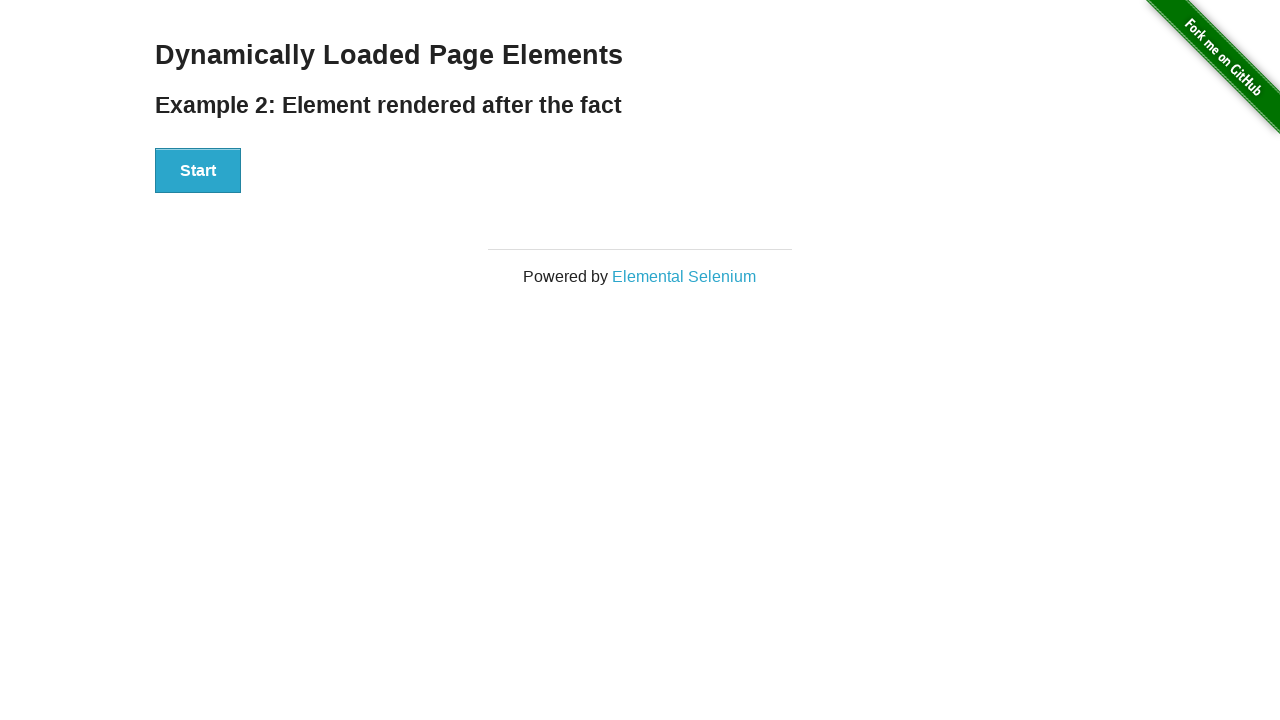

Navigated to dynamic loading test page
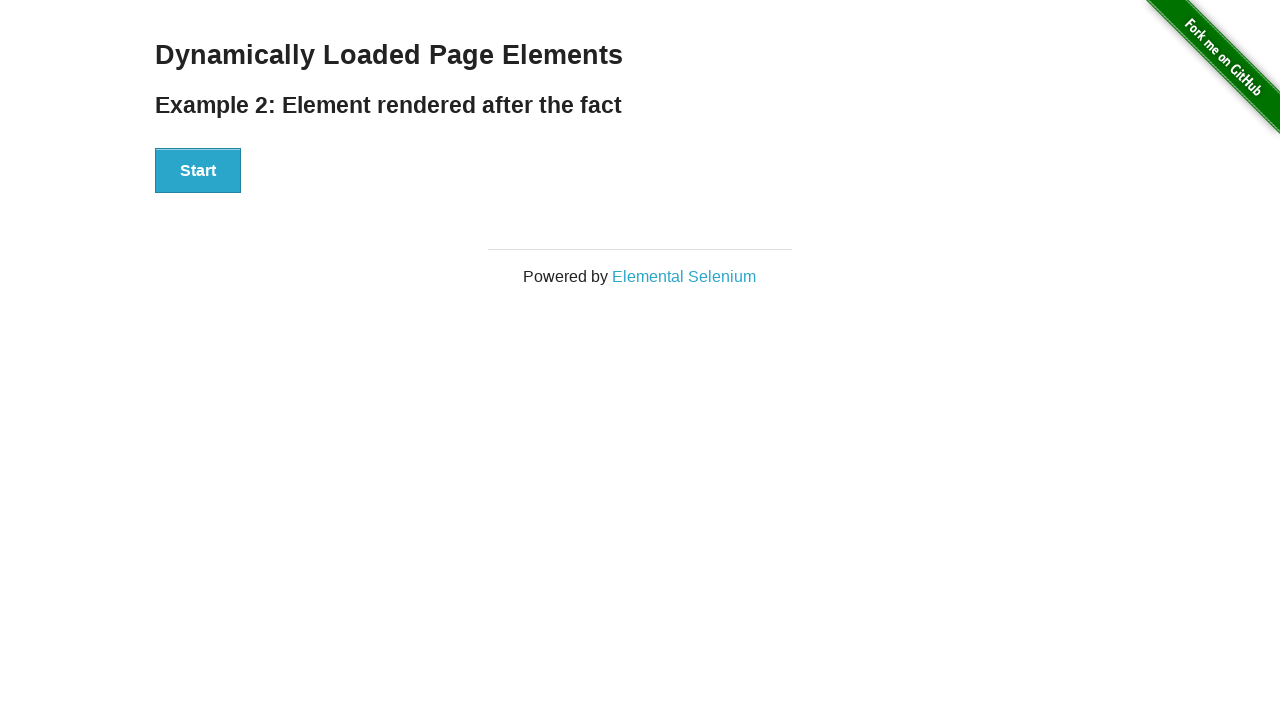

Clicked start button to trigger dynamic loading at (198, 171) on #start>button
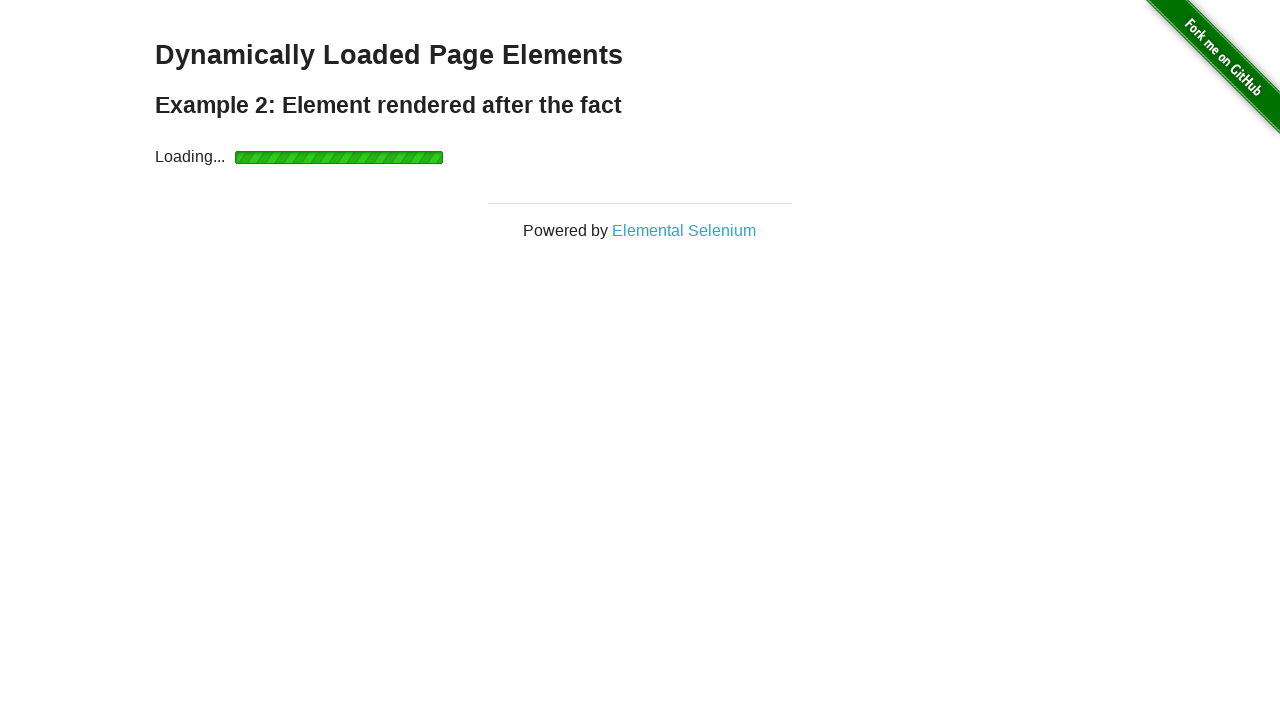

Verified 'Hello World!' text appeared after dynamic loading completed
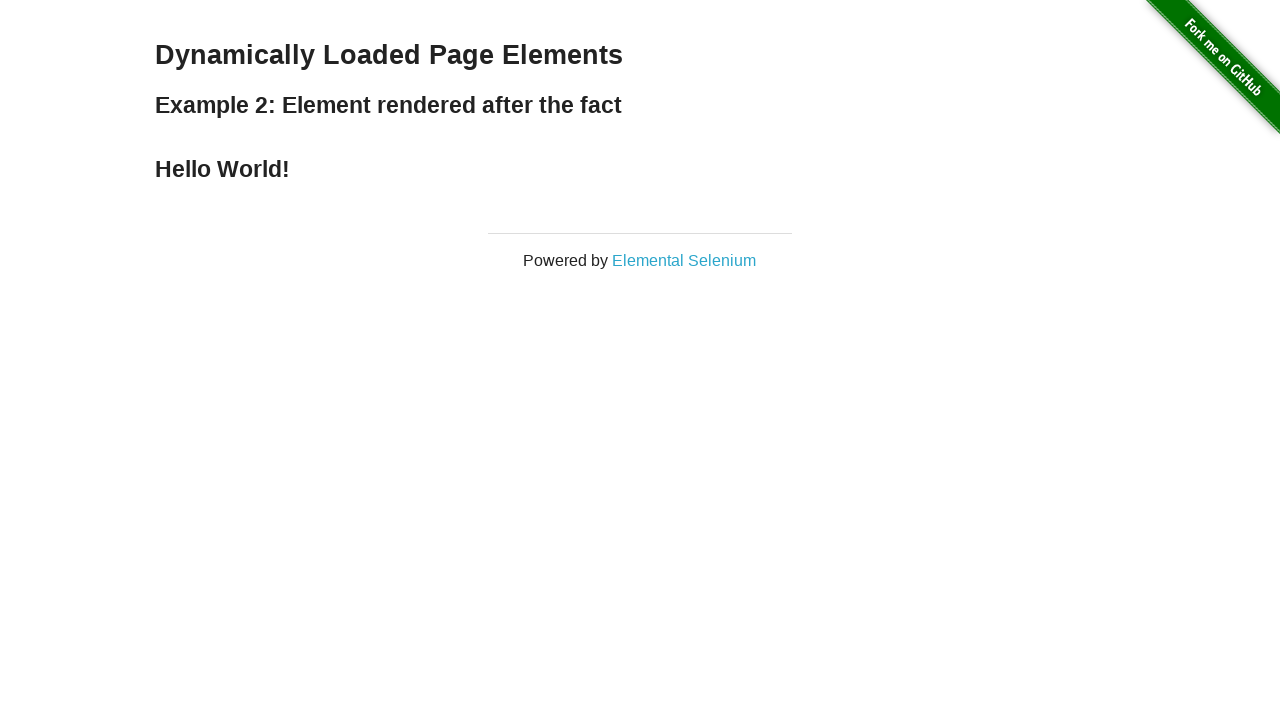

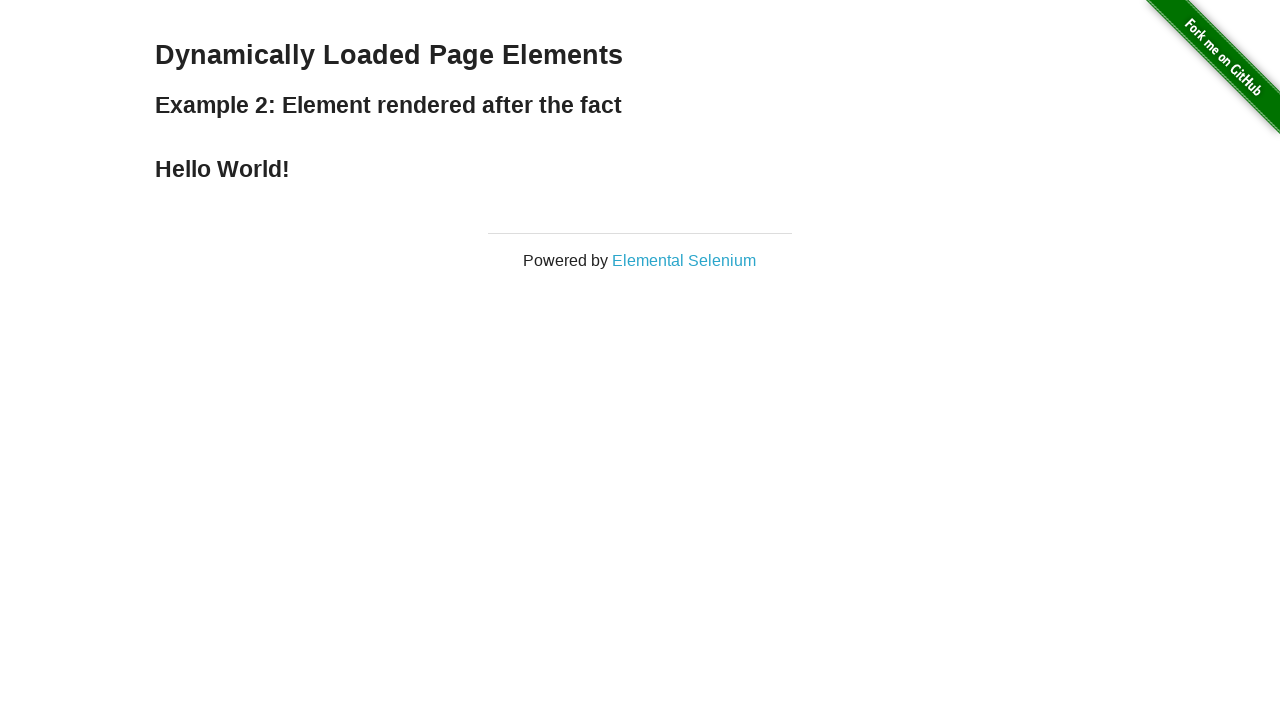